Tests navigating to a GitHub repository's wiki page and finding specific content about soft assertions

Starting URL: https://github.com/selenide/selenide

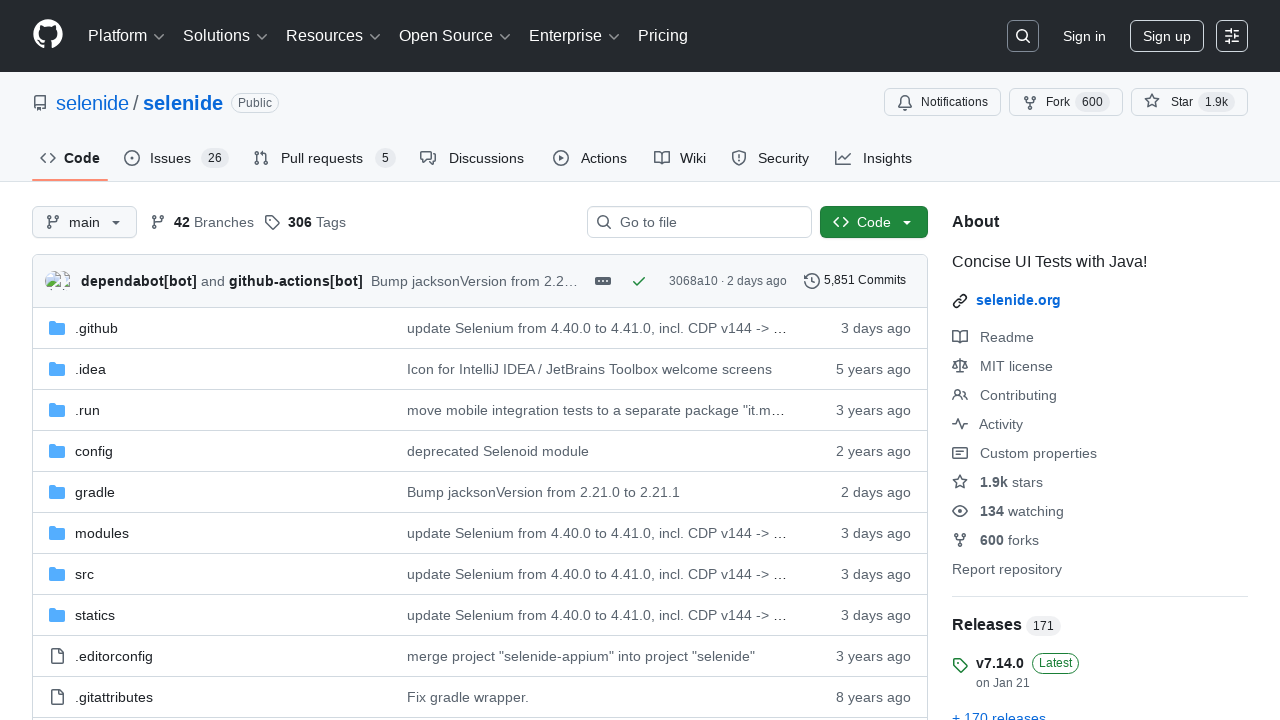

Clicked on wiki tab to navigate to repository wiki at (680, 158) on #wiki-tab
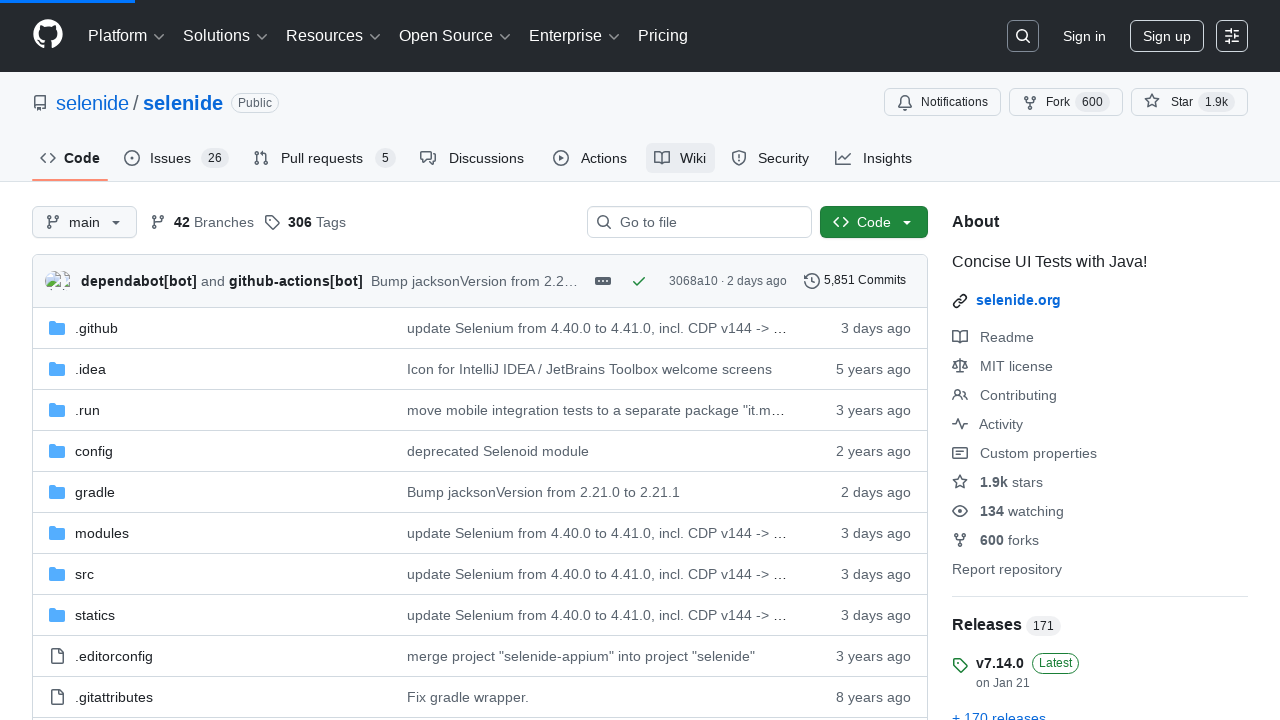

Clicked on 'Soft assertions' link in wiki markdown body at (116, 360) on .markdown-body >> text=Soft assertions
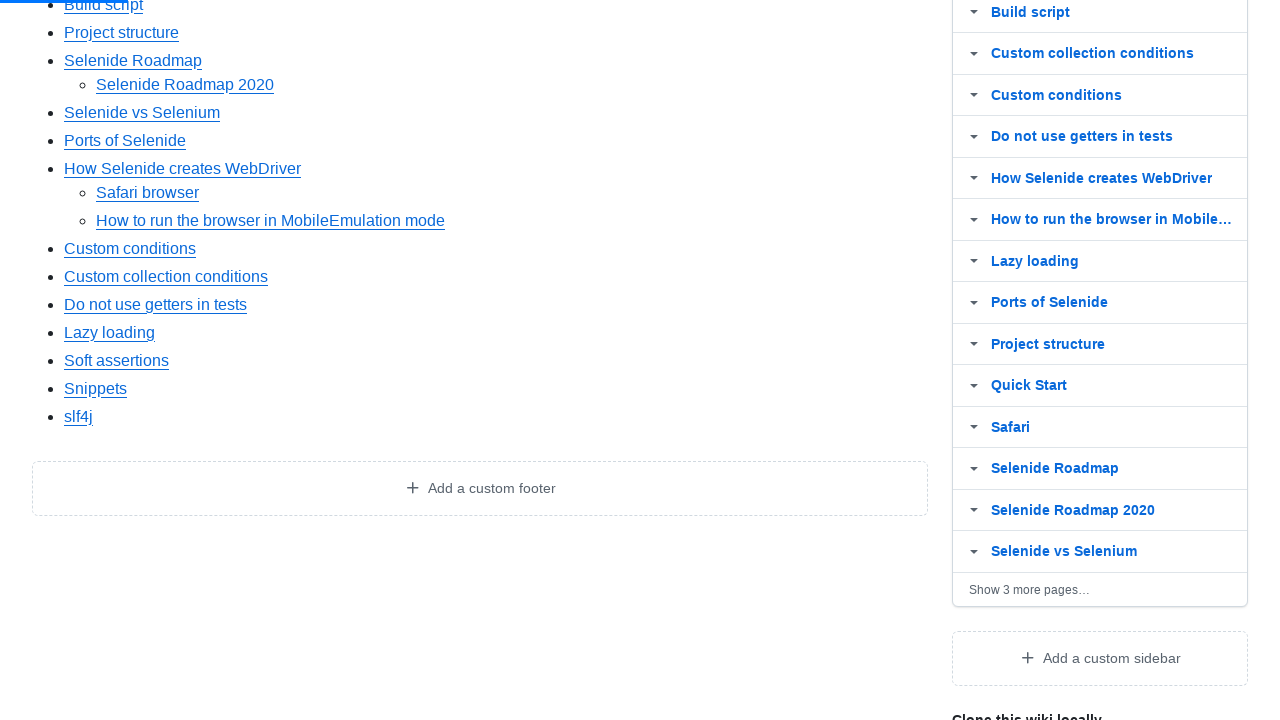

Verified JUnit5 extension text is present in the third list item
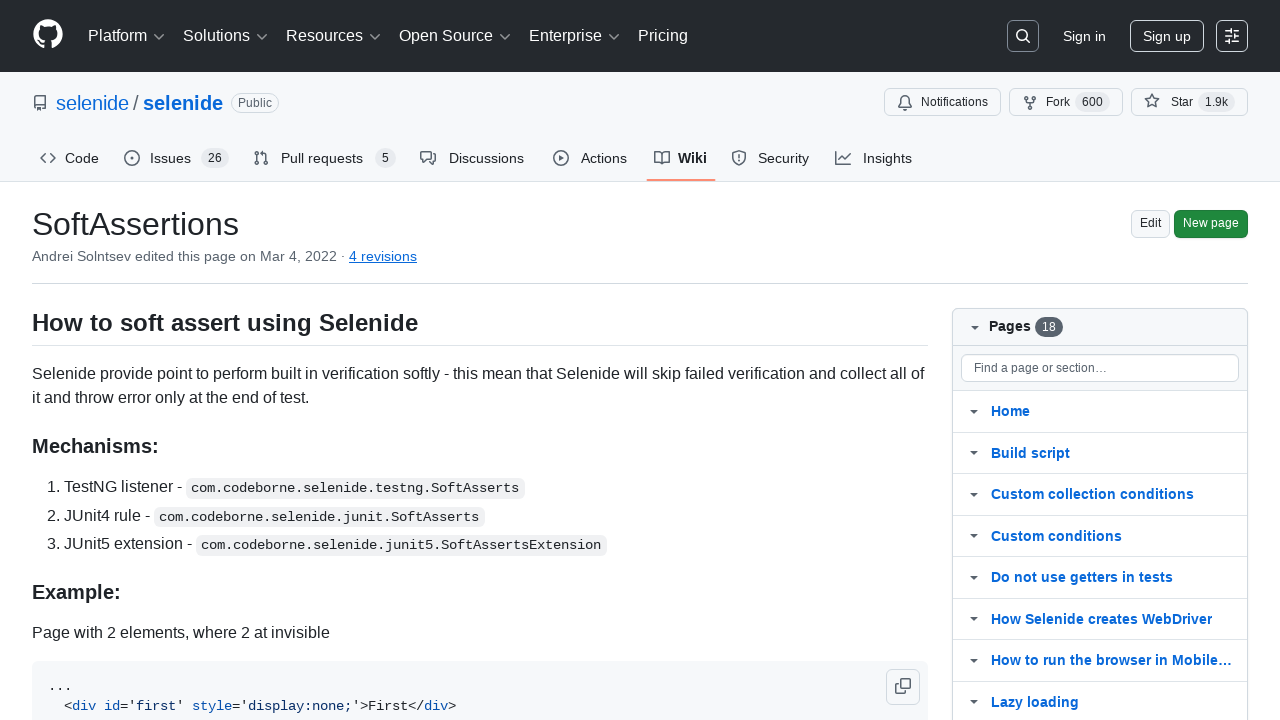

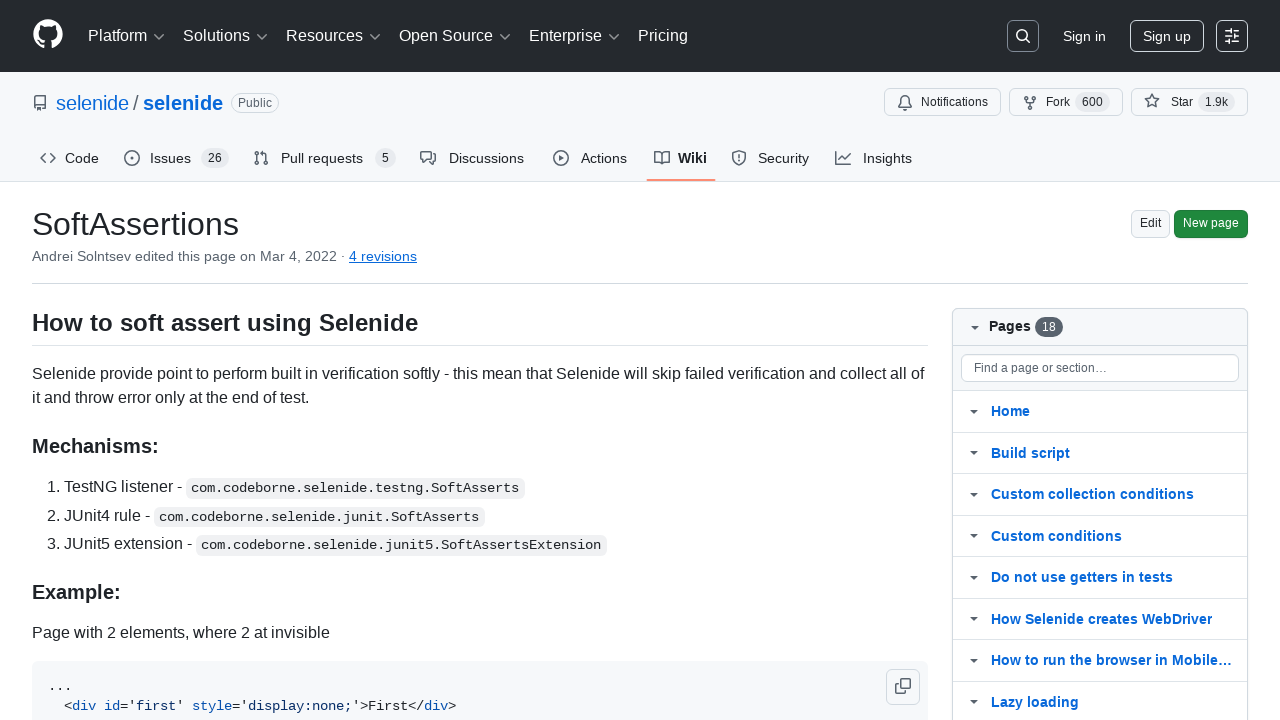